Tests HTML5 drag and drop functionality by dragging element from column A to column B and verifying the elements swap positions

Starting URL: http://the-internet.herokuapp.com/drag_and_drop

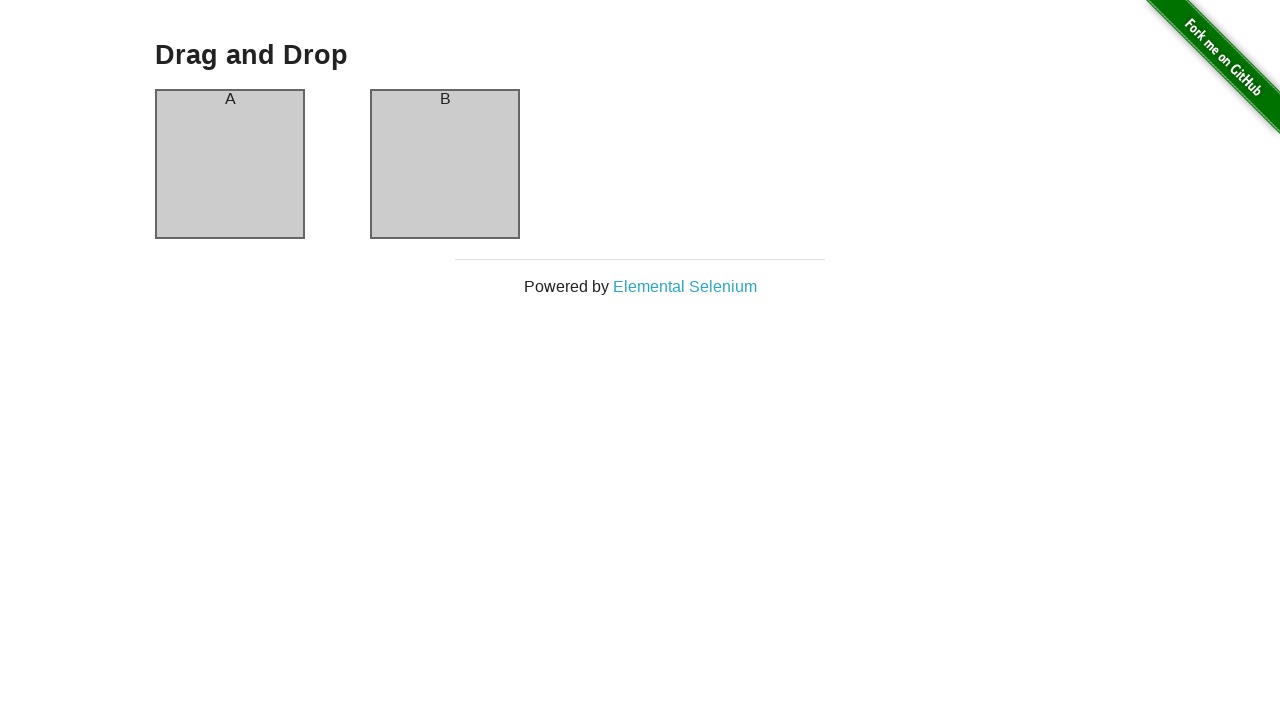

Executed drag and drop JavaScript workaround to drag element from column A to column B
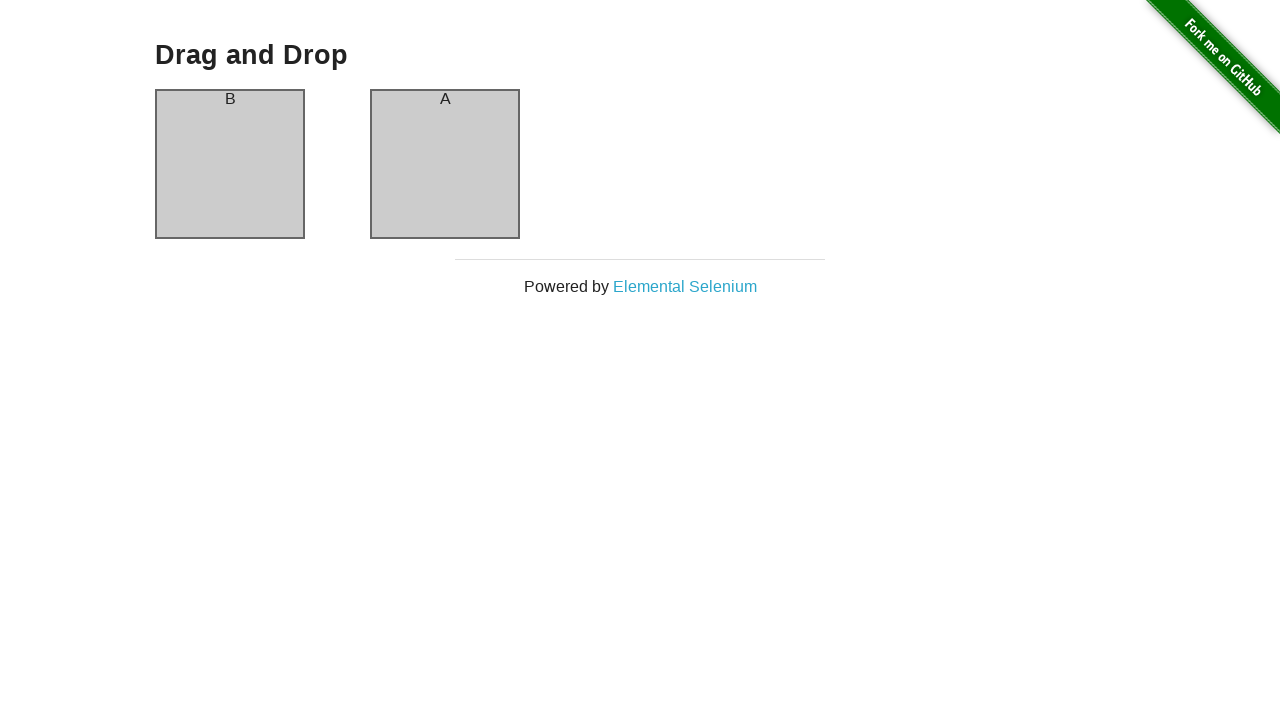

Waited for drag and drop to complete - column A header now shows 'B'
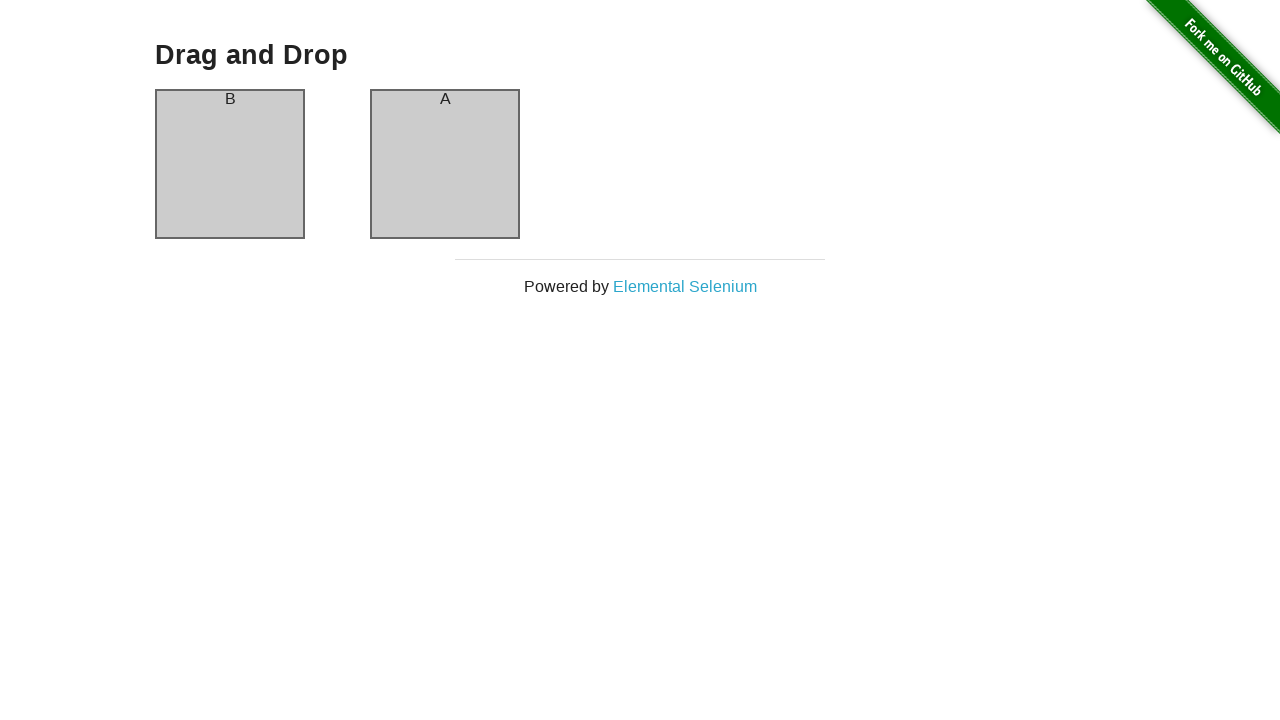

Verified column A header text is 'B'
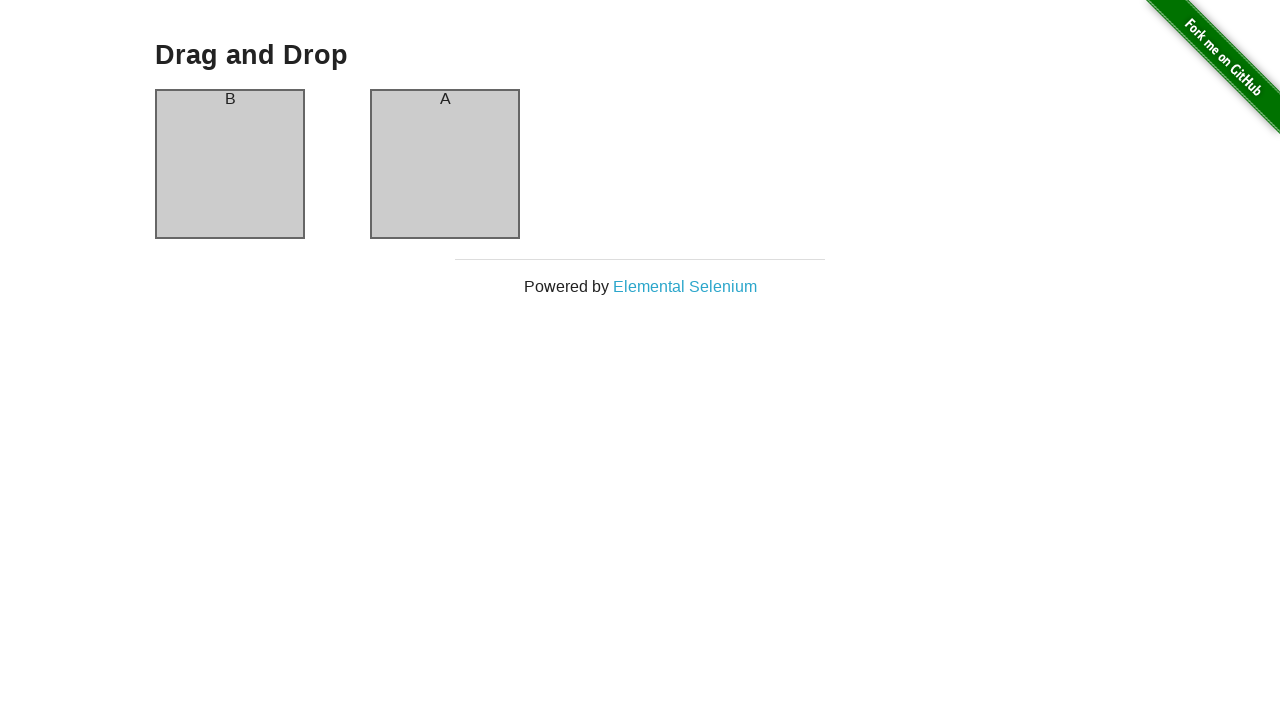

Verified column B header text is 'A' - drag and drop swap successful
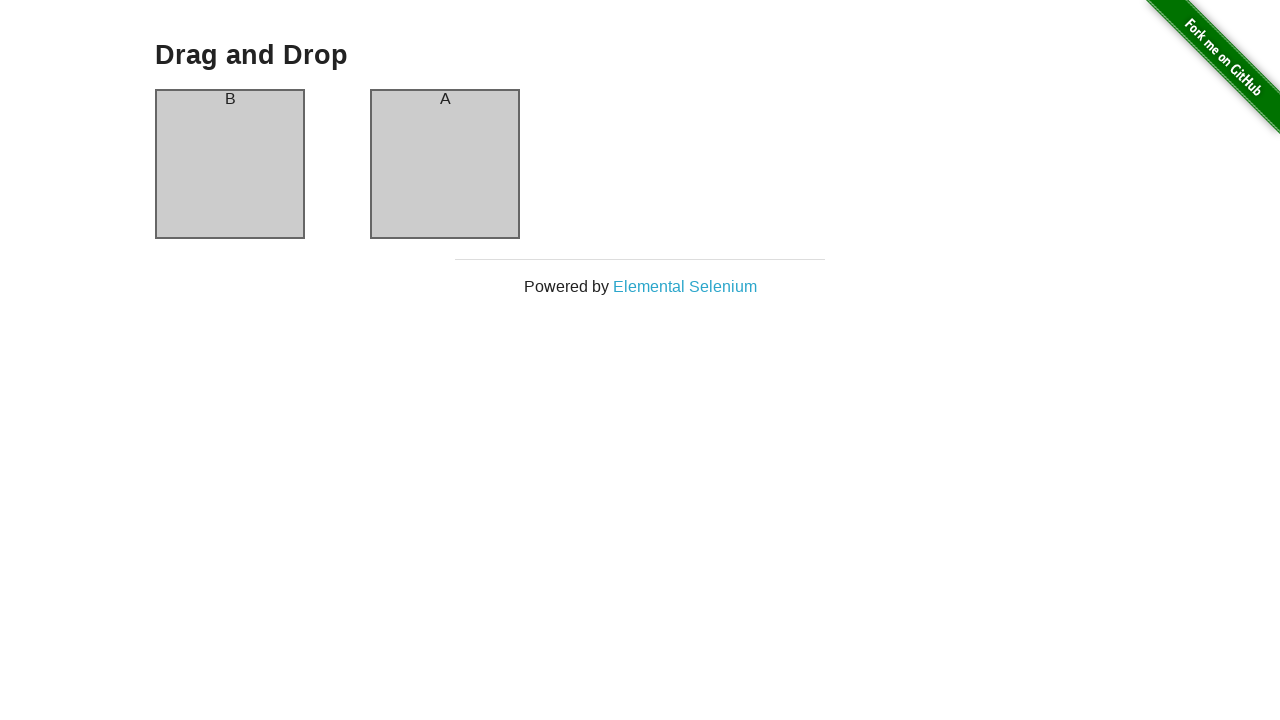

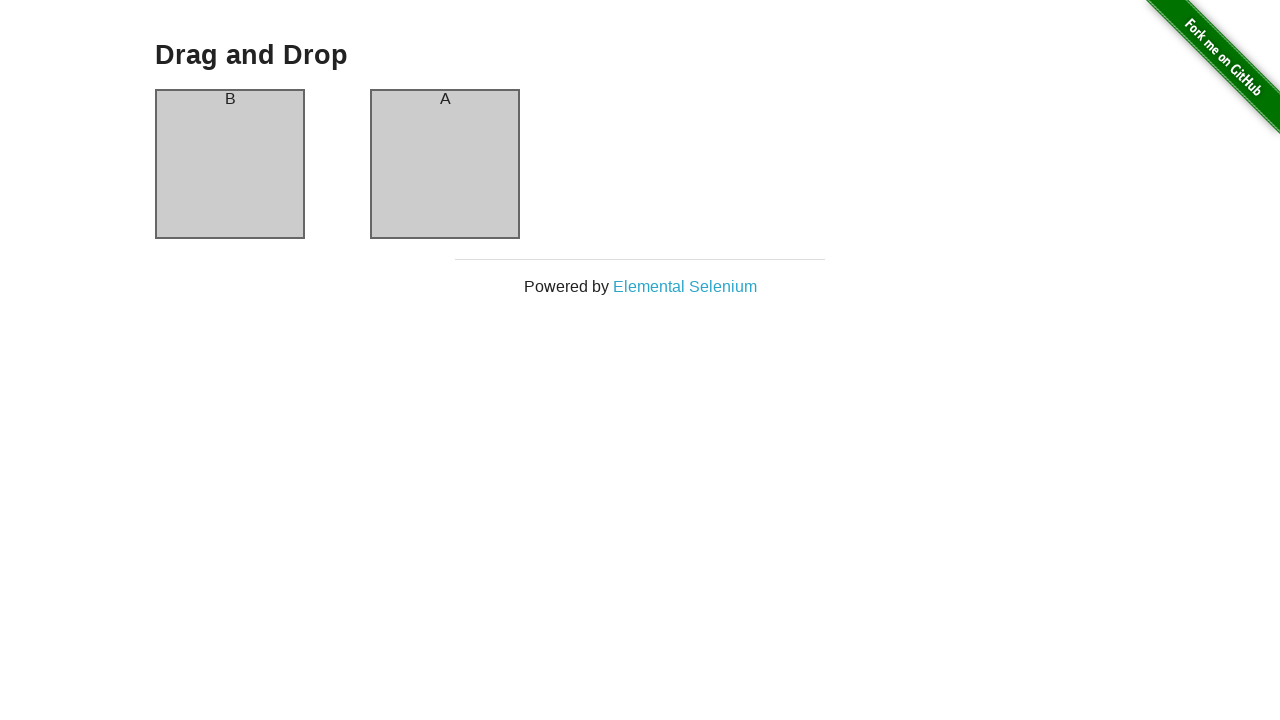